Tests a practice form by filling various input fields including email, password, name, selecting checkboxes, radio buttons, and dropdown options, then submitting the form and verifying success message

Starting URL: https://rahulshettyacademy.com/angularpractice/

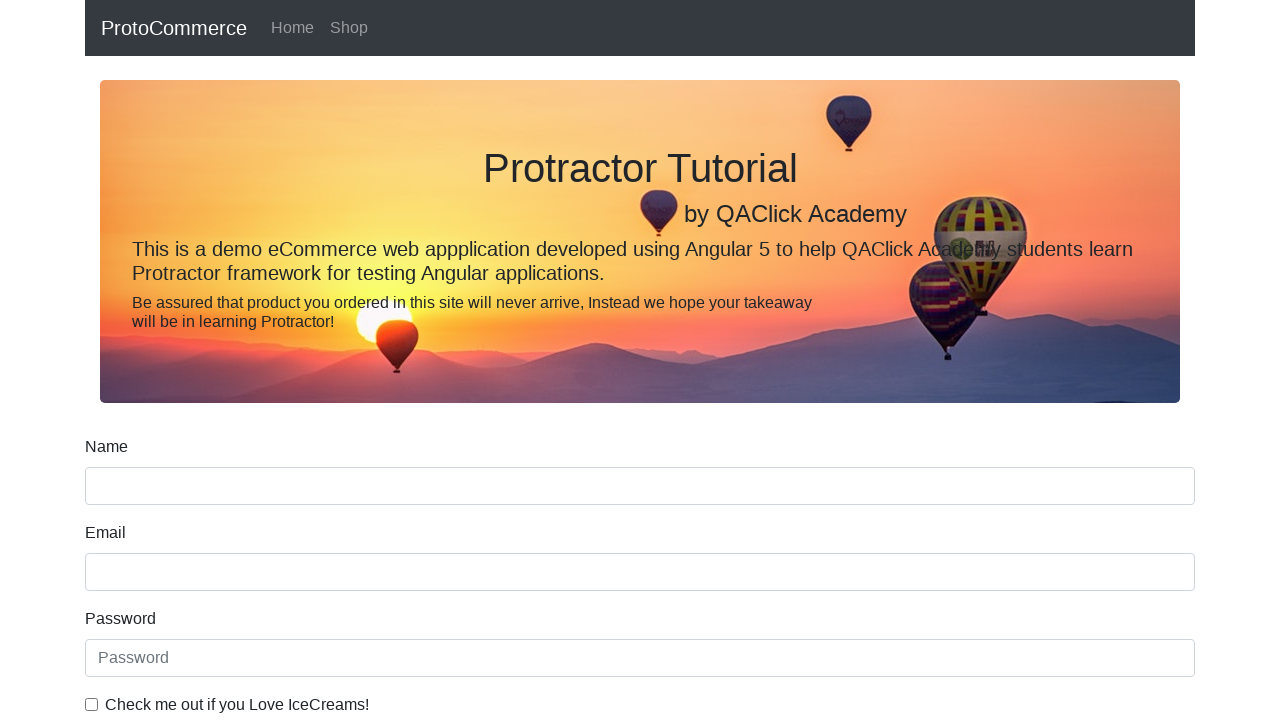

Filled email field with 'testuser@example.com' on input[name='email']
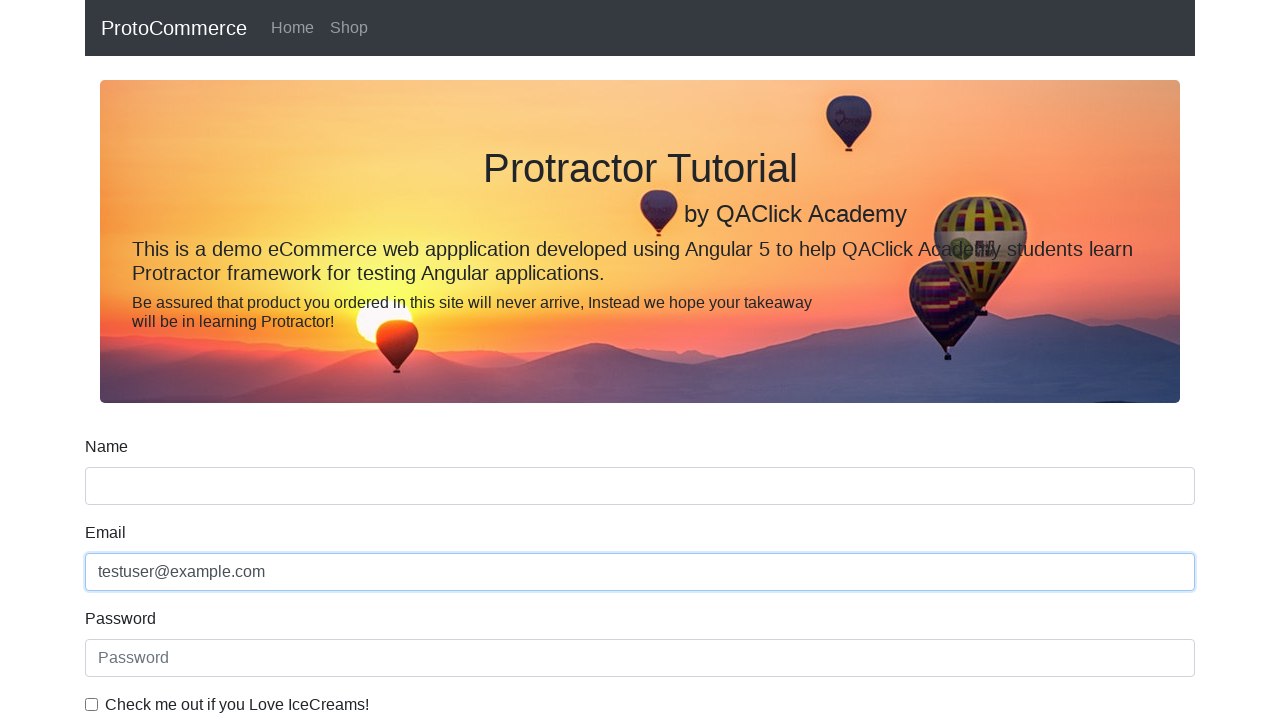

Filled password field with 'SecurePass123' on #exampleInputPassword1
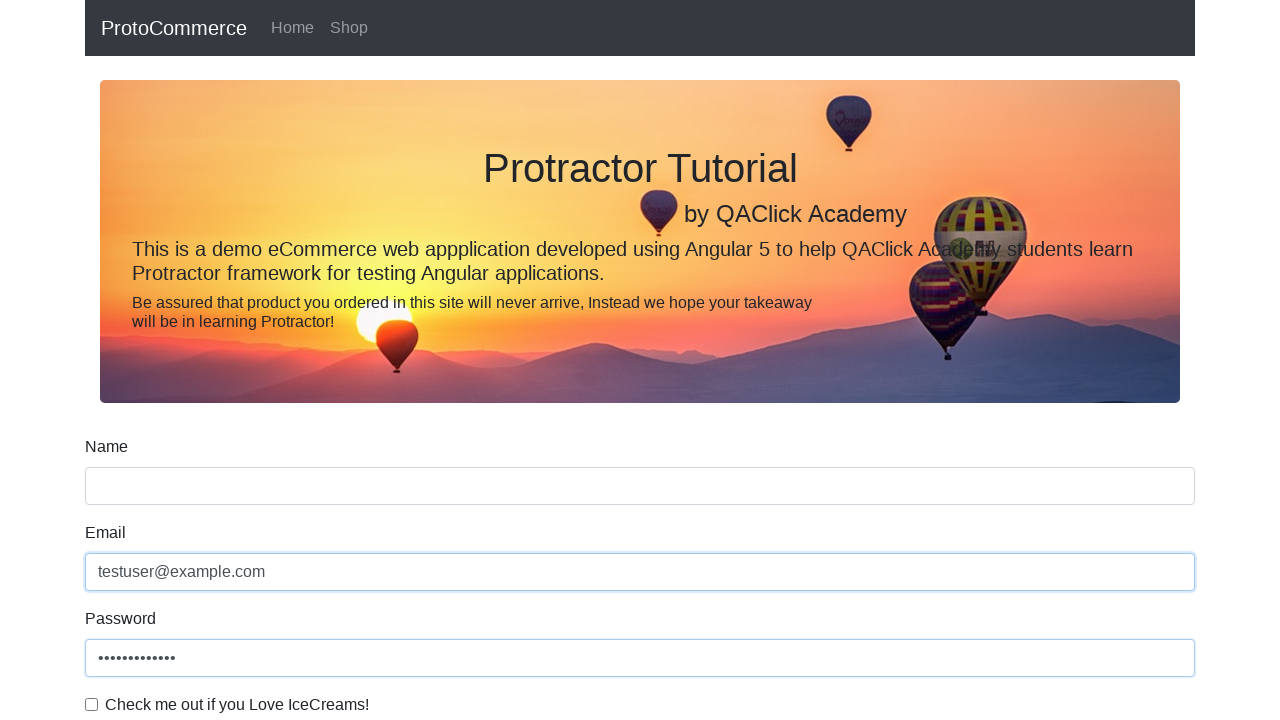

Checked the checkbox at (92, 704) on #exampleCheck1
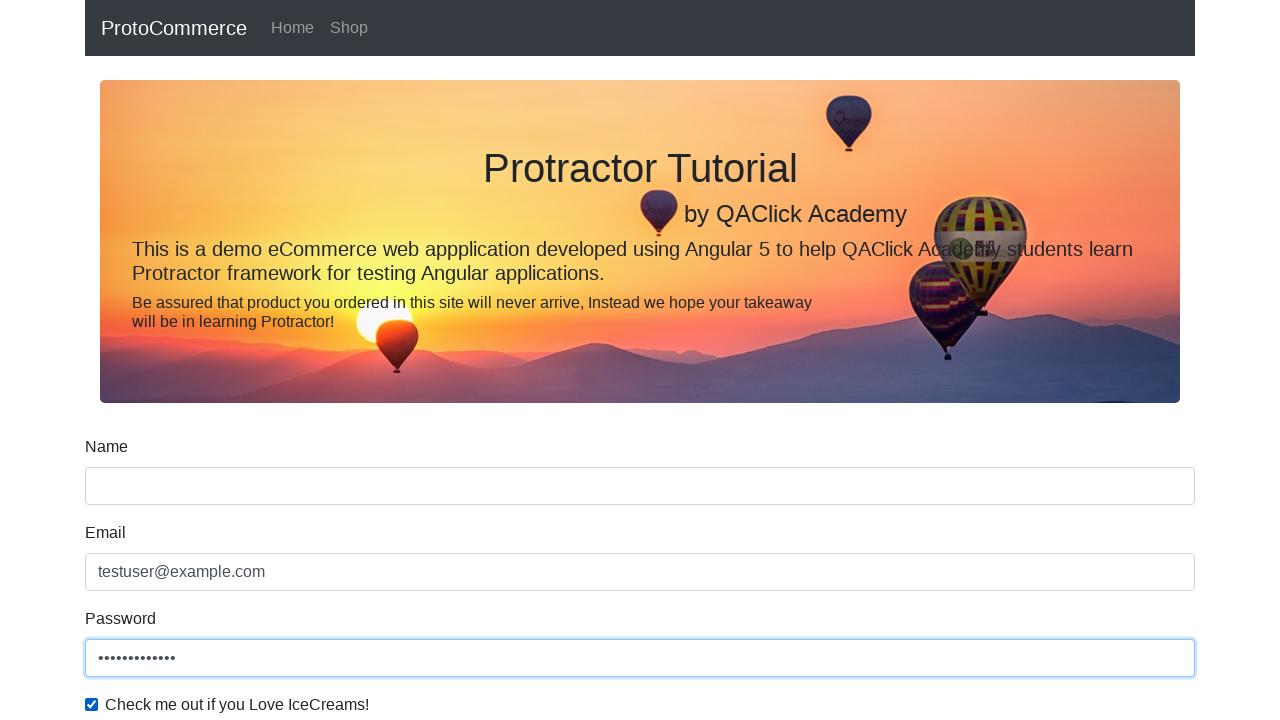

Filled name field with 'John Smith' on input[name='name']
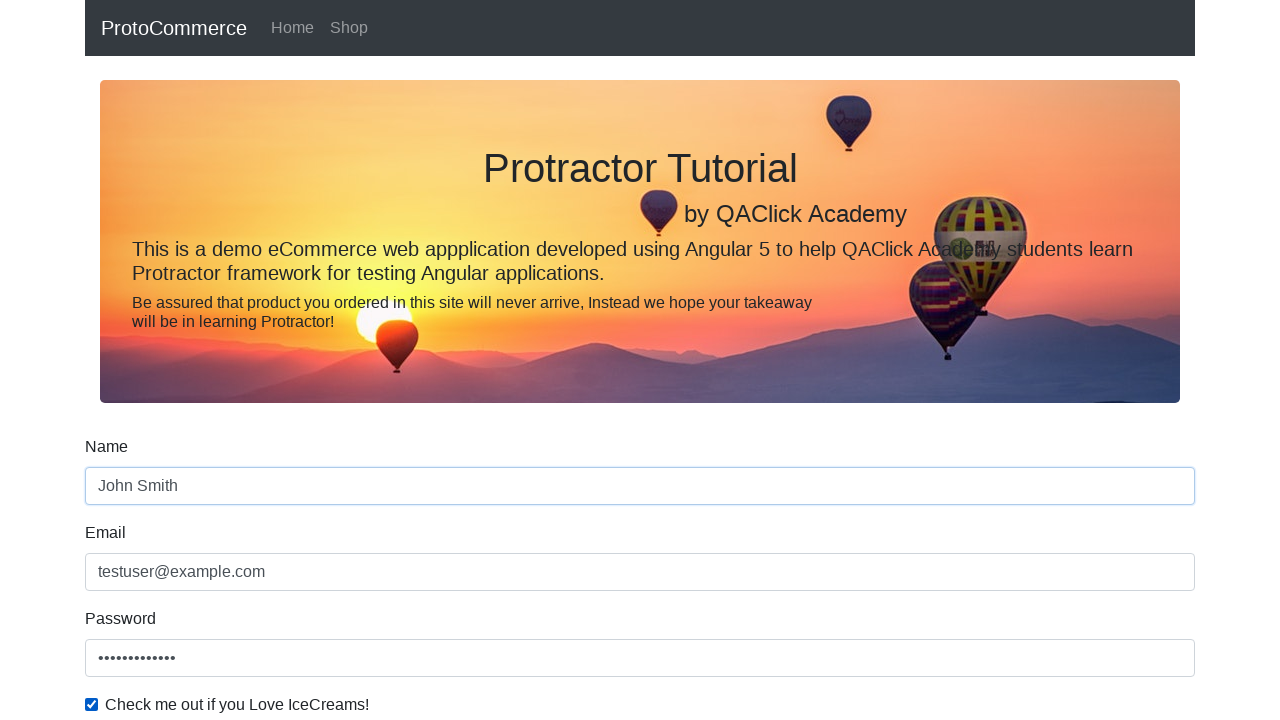

Clicked radio button at (238, 360) on #inlineRadio1
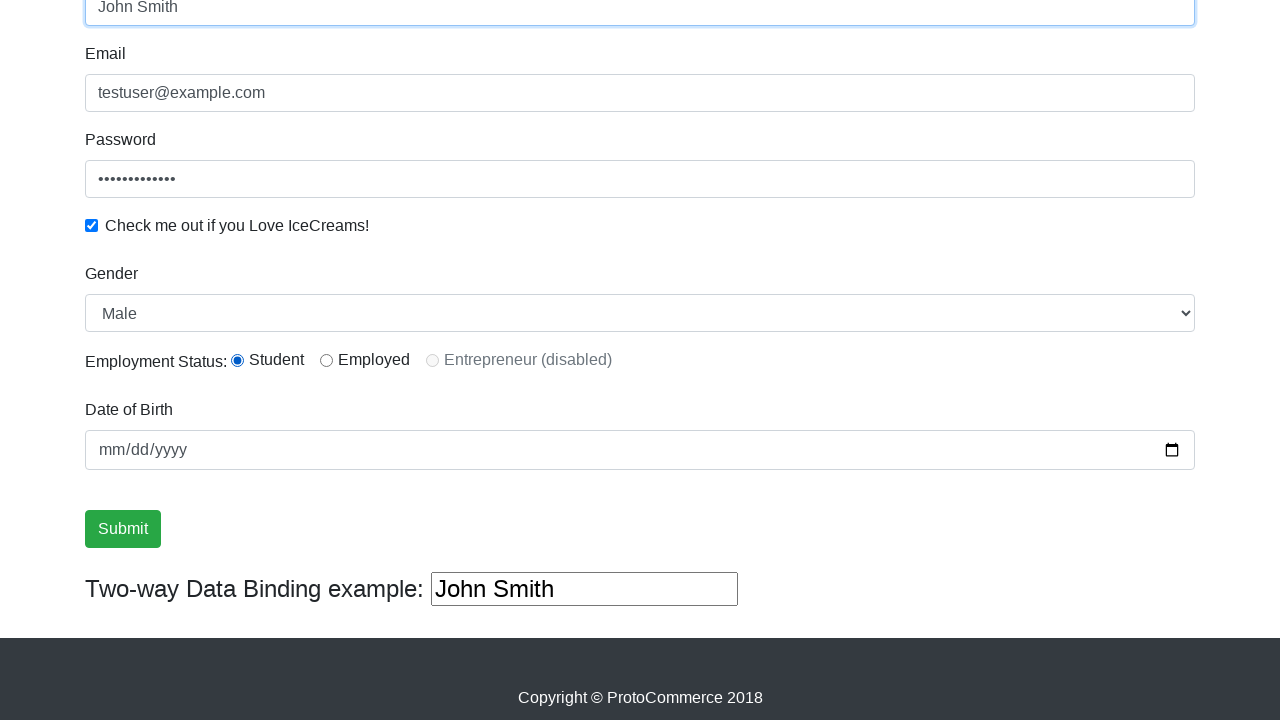

Selected 'Female' from dropdown by label on #exampleFormControlSelect1
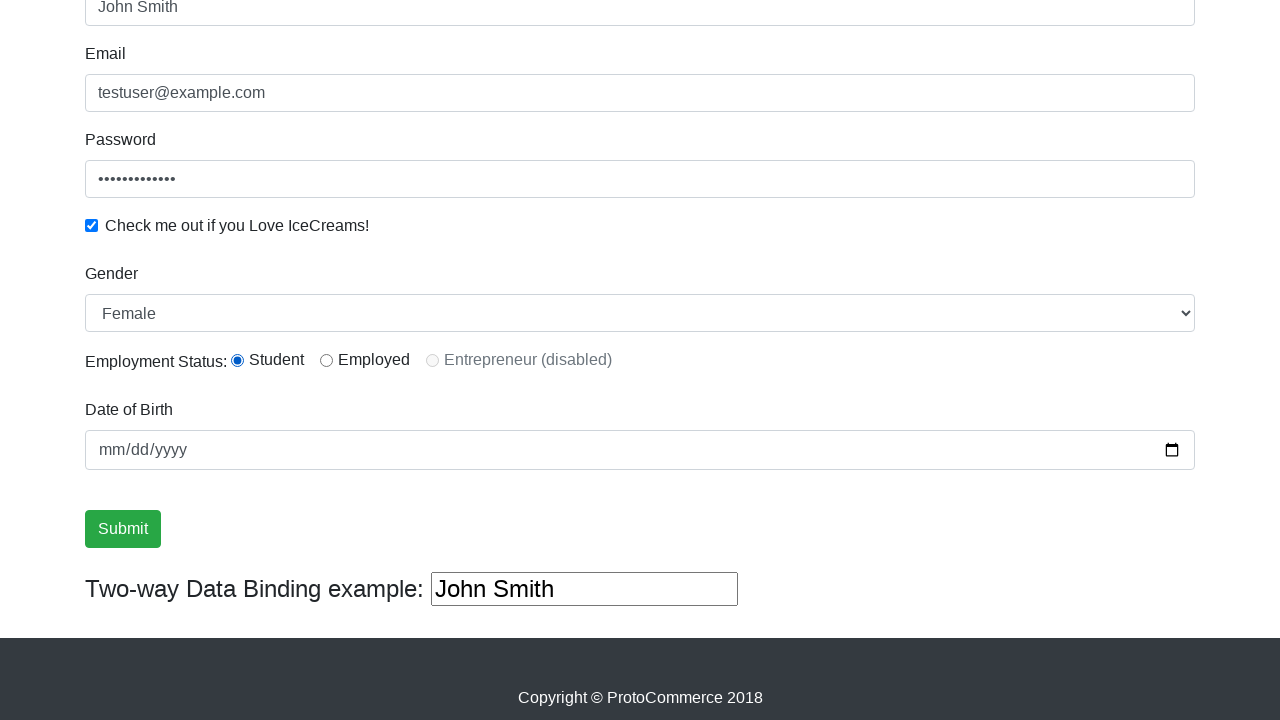

Selected first option from dropdown by index on #exampleFormControlSelect1
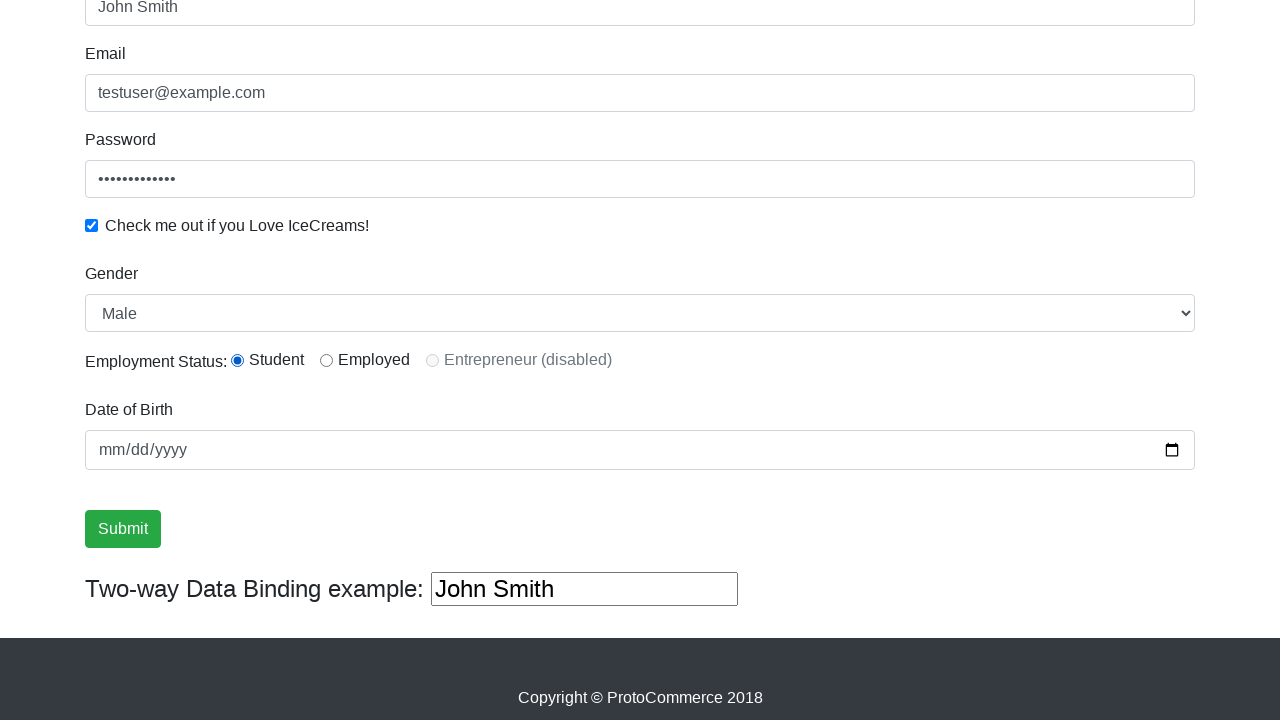

Clicked form submit button at (123, 529) on xpath=//input[@type='submit']
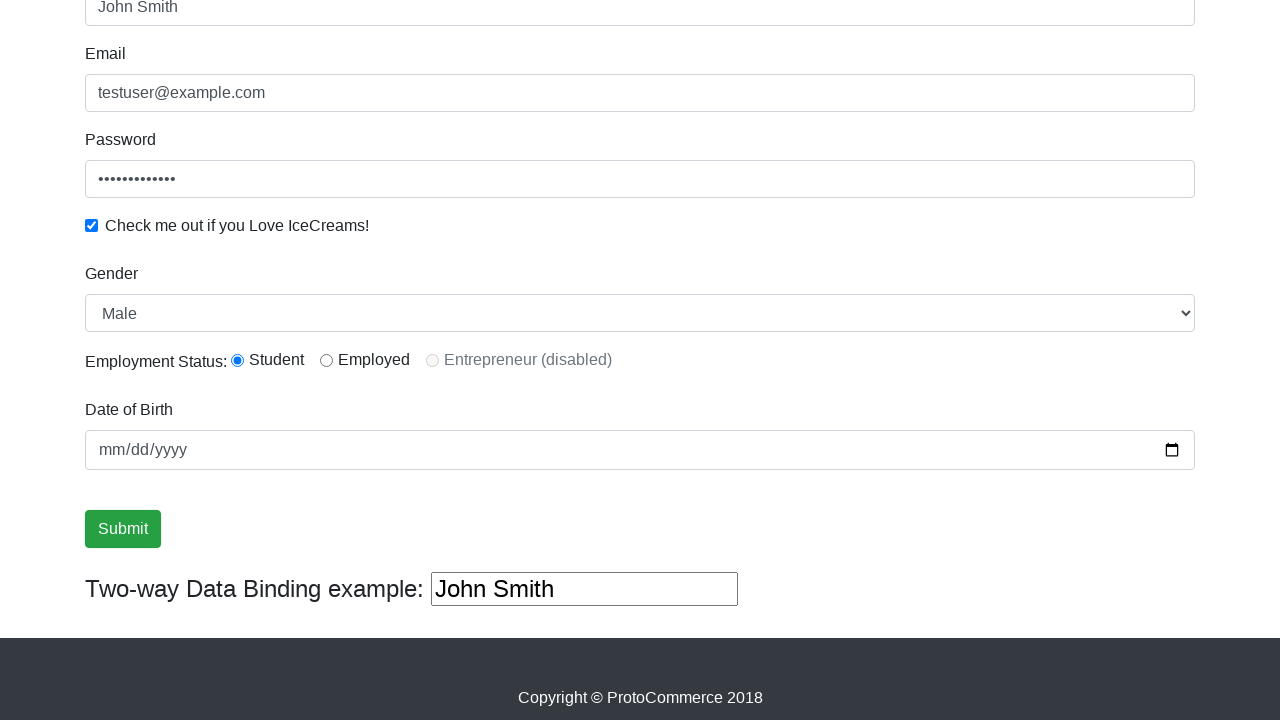

Success message appeared
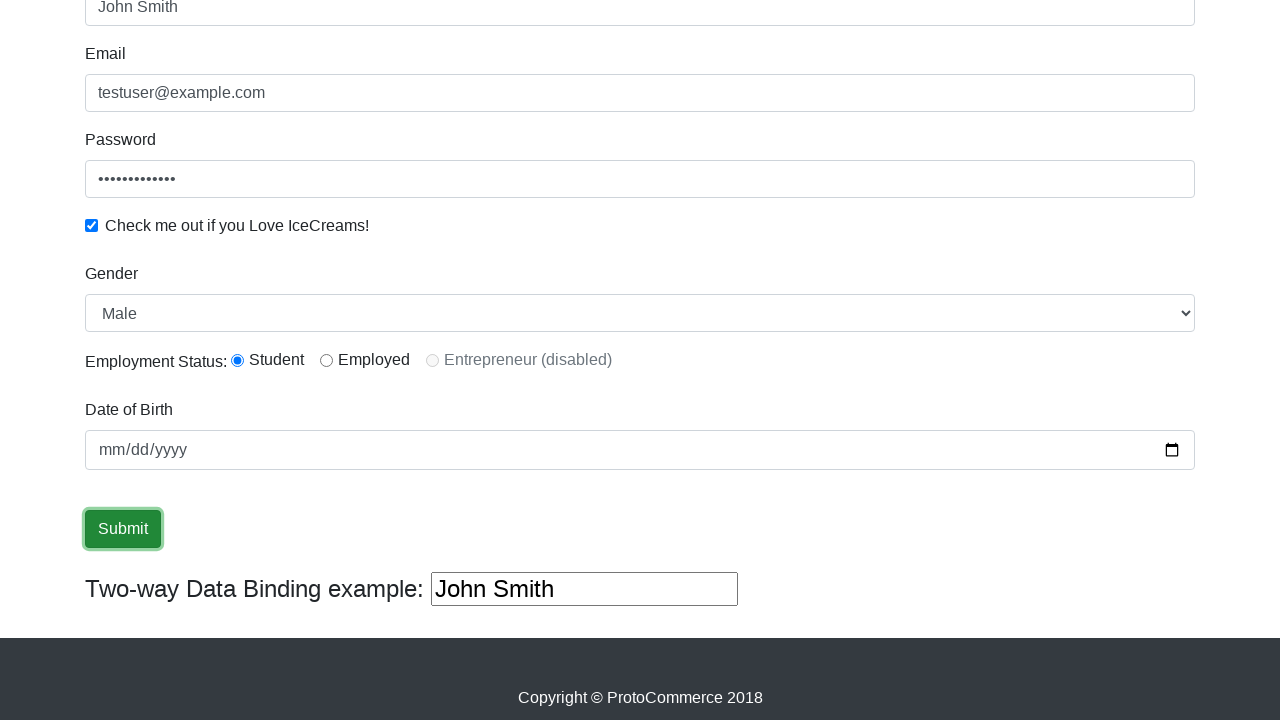

Retrieved success message text: '
                    ×
                    Success! The Form has been submitted successfully!.
                  '
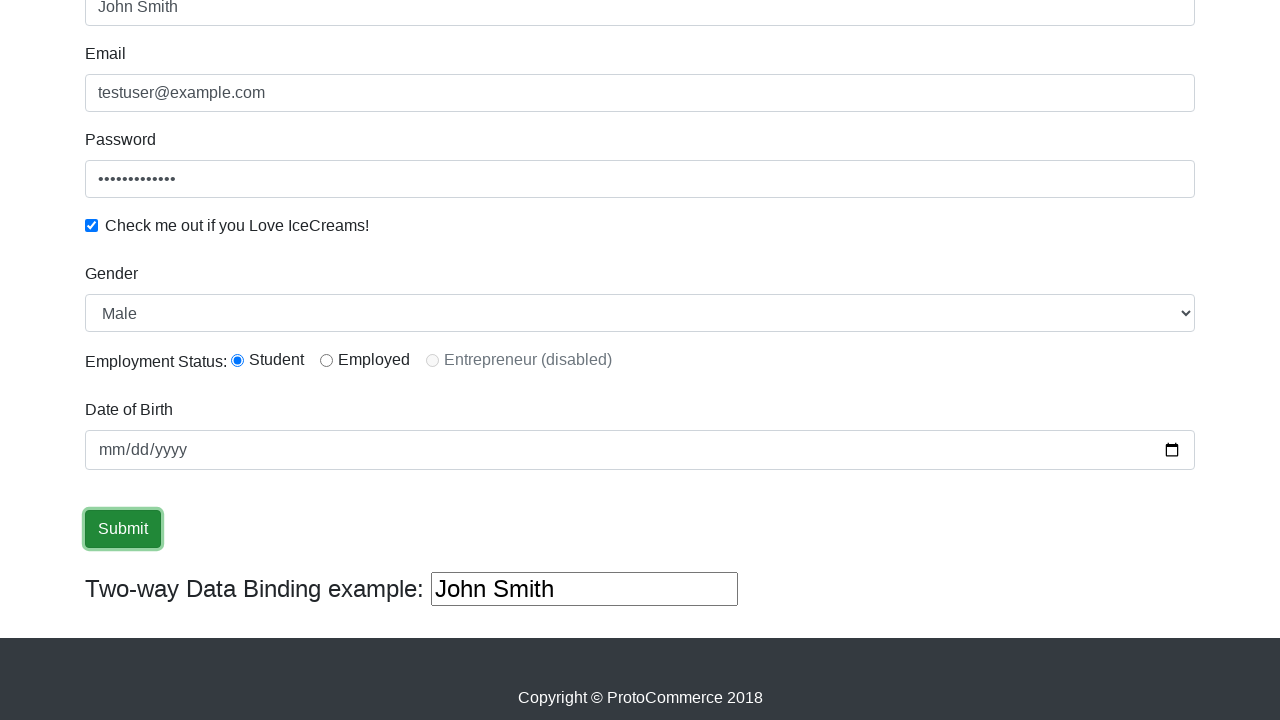

Verified success message contains 'Success'
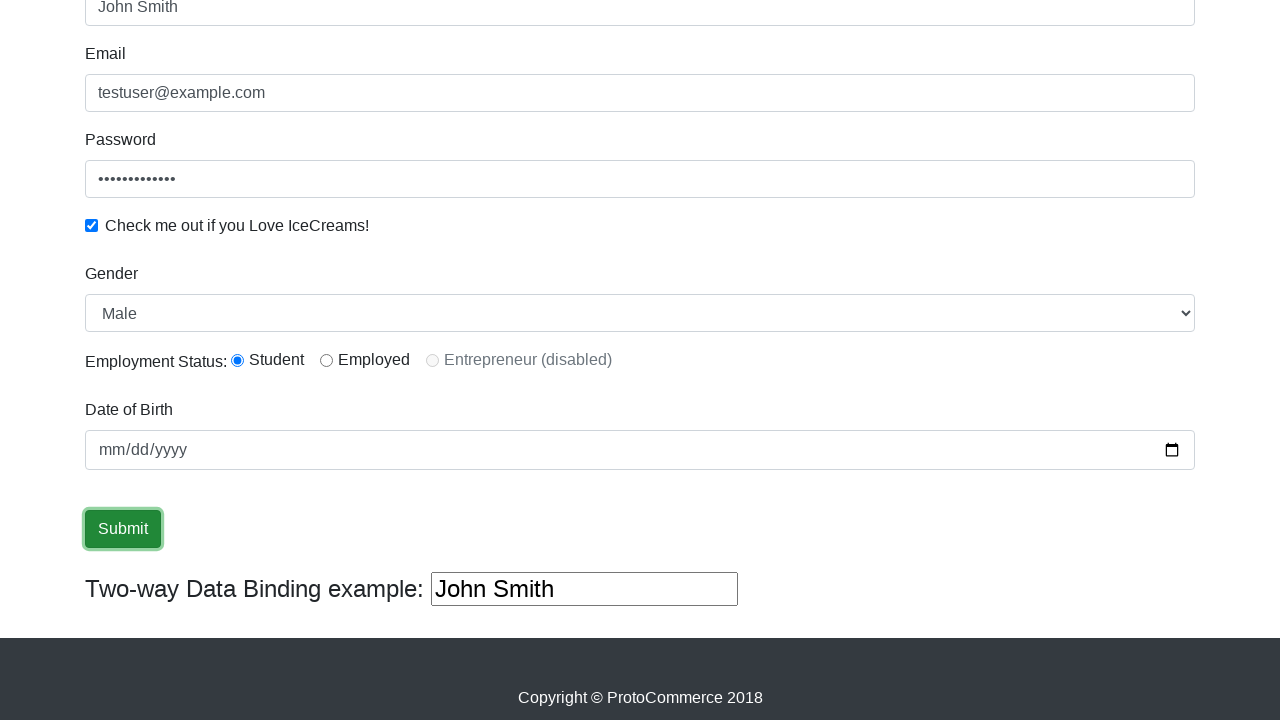

Filled third text input field with 'Hello Again' on (//input[@type='text'])[3]
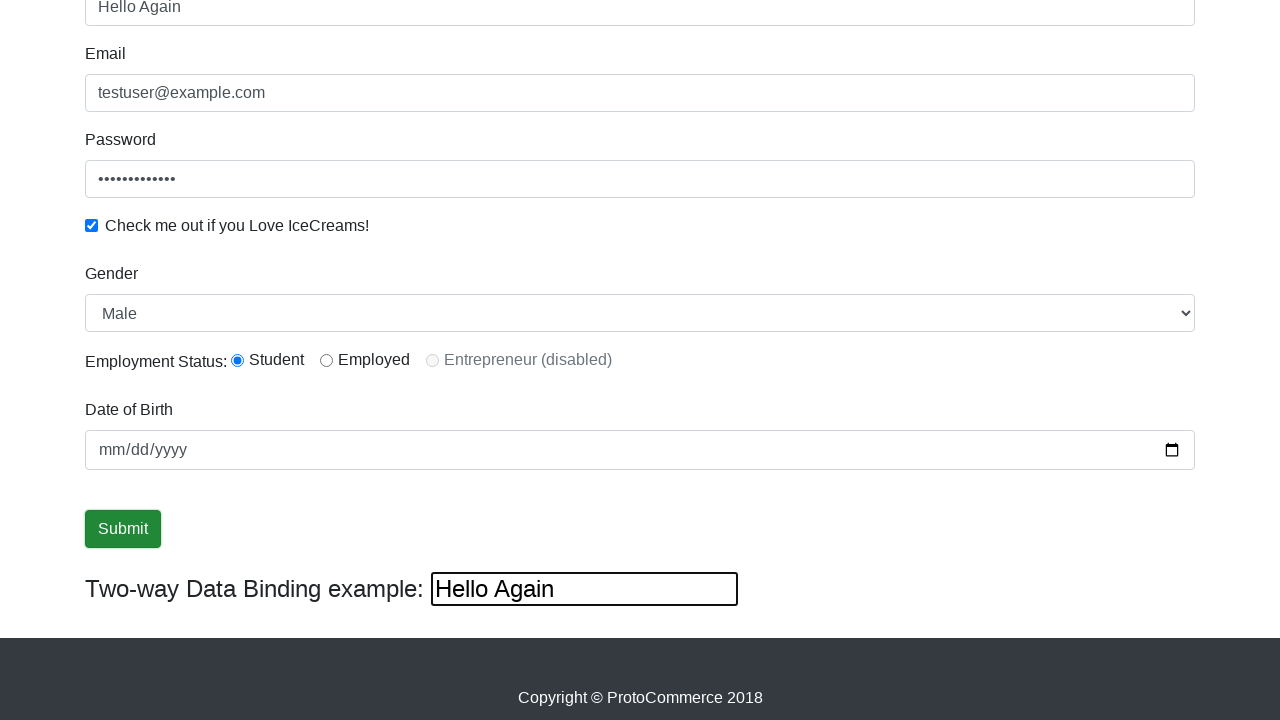

Cleared third text input field on (//input[@type='text'])[3]
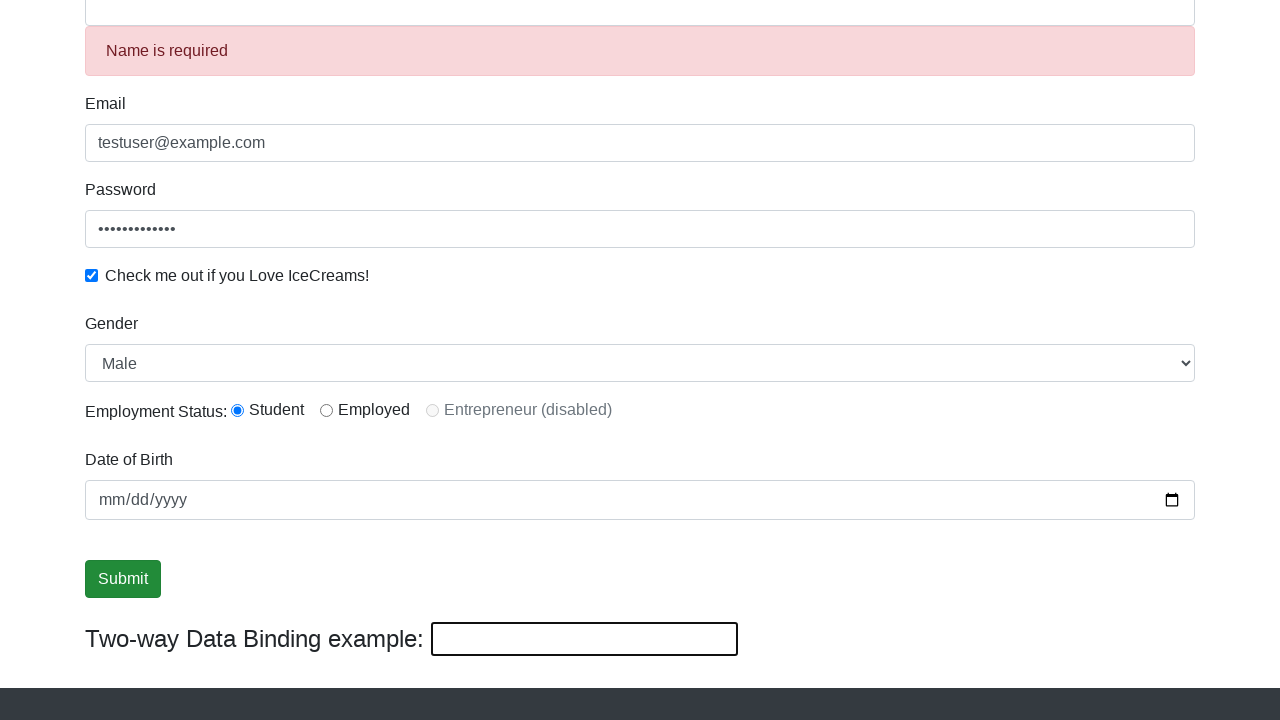

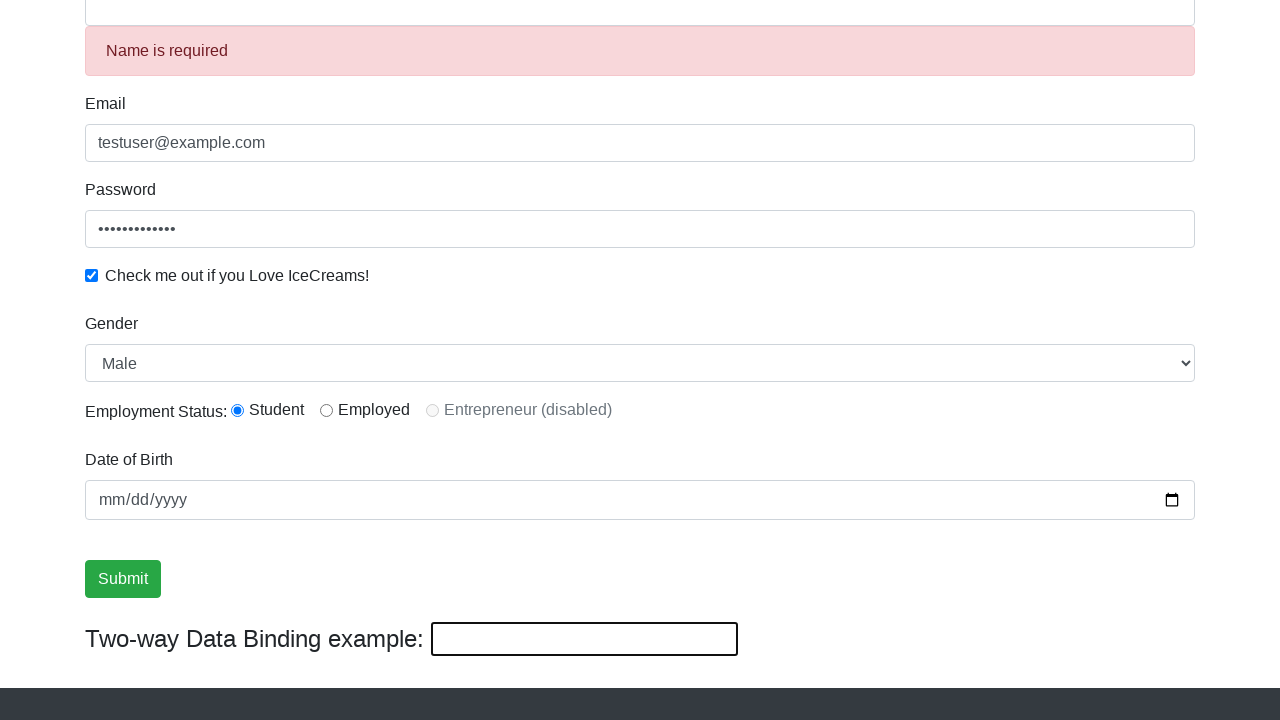